Tests keyboard input by clicking on the target input and pressing the Tab key

Starting URL: https://the-internet.herokuapp.com/key_presses

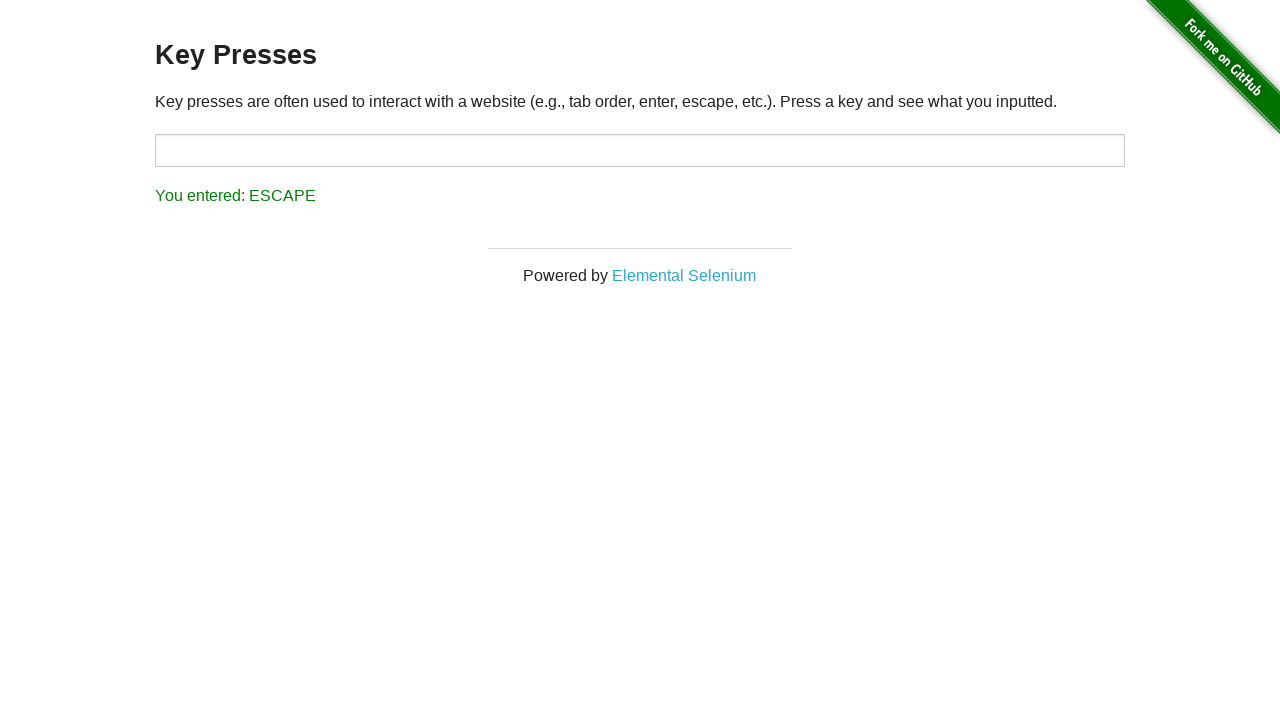

Clicked on the target input field at (640, 150) on #target
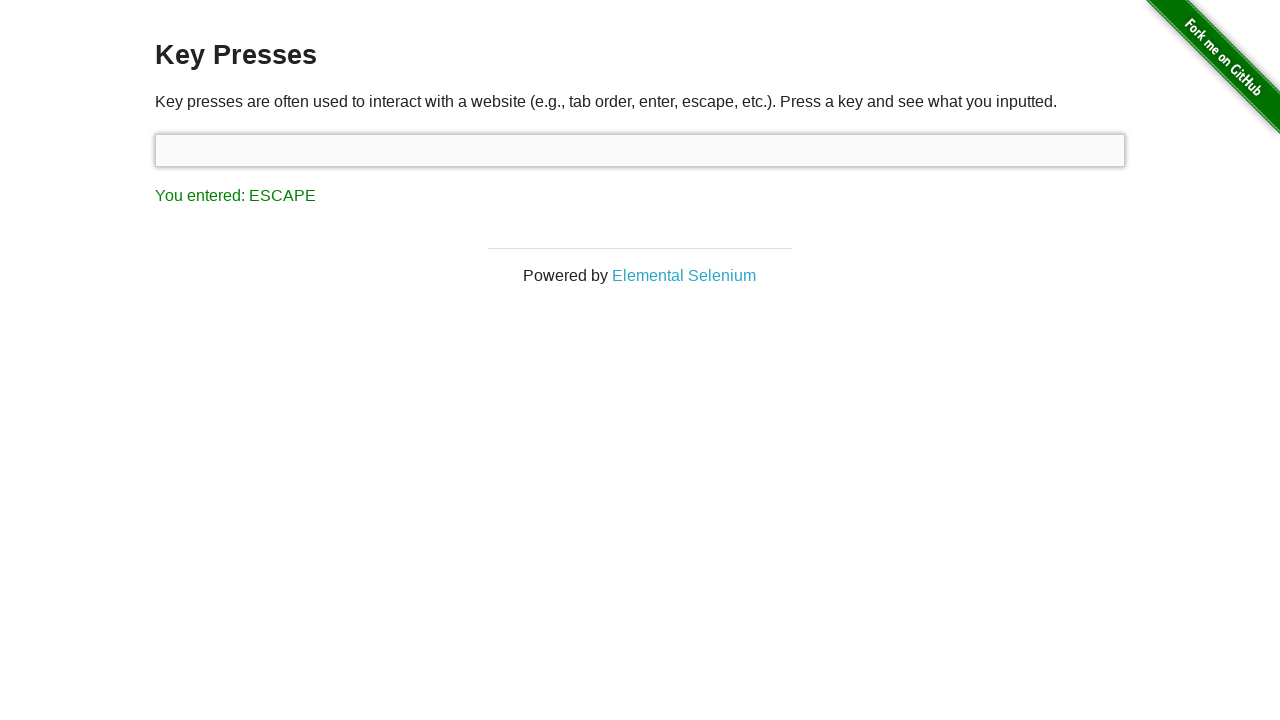

Pressed Tab key on keyboard
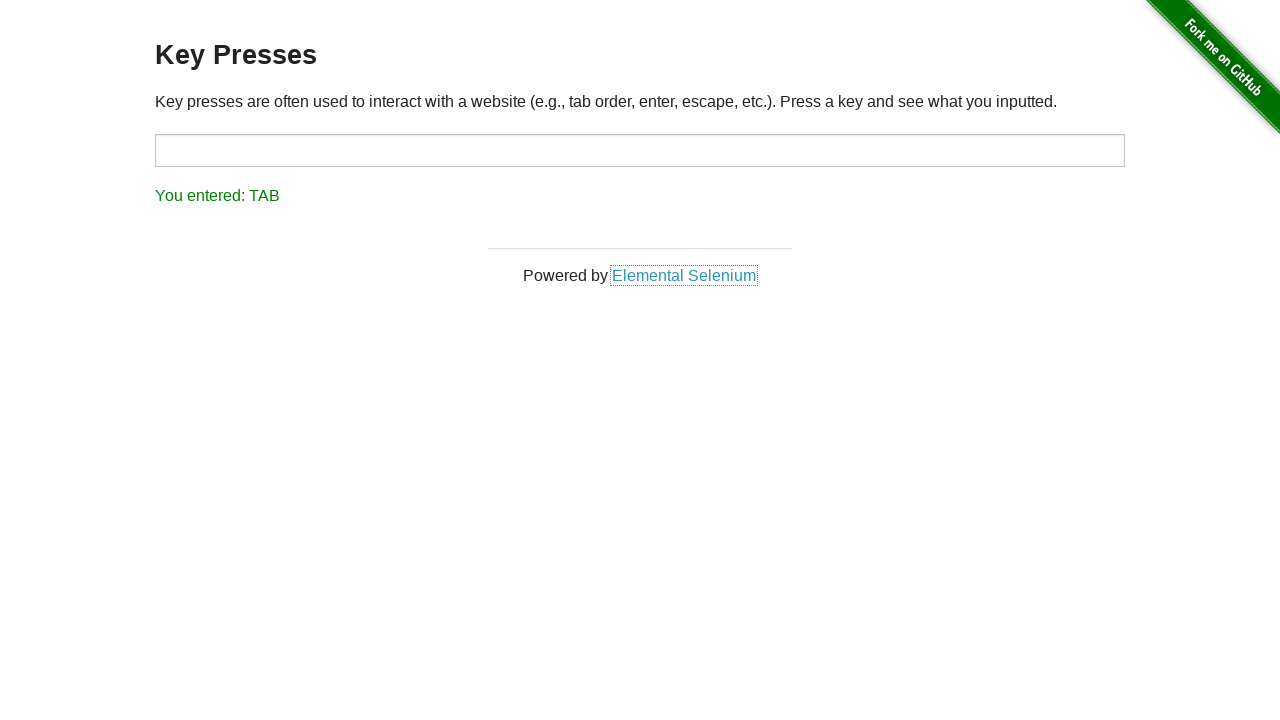

Result element loaded and displayed
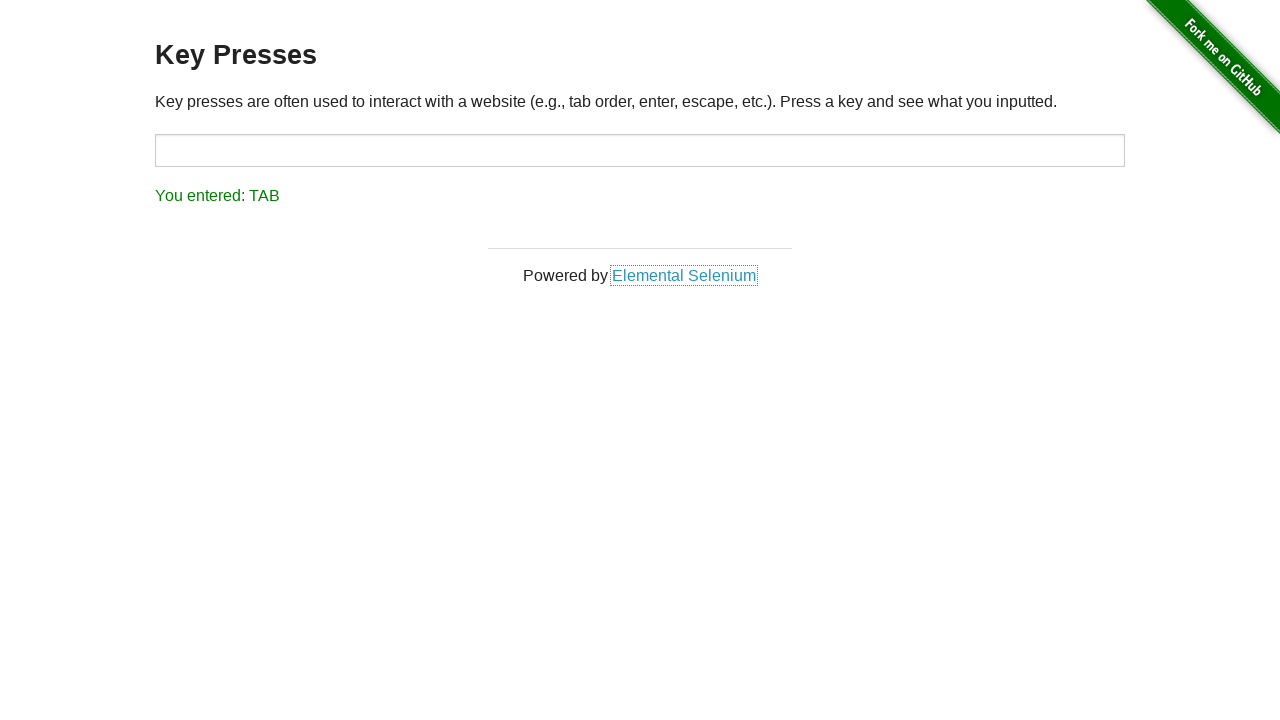

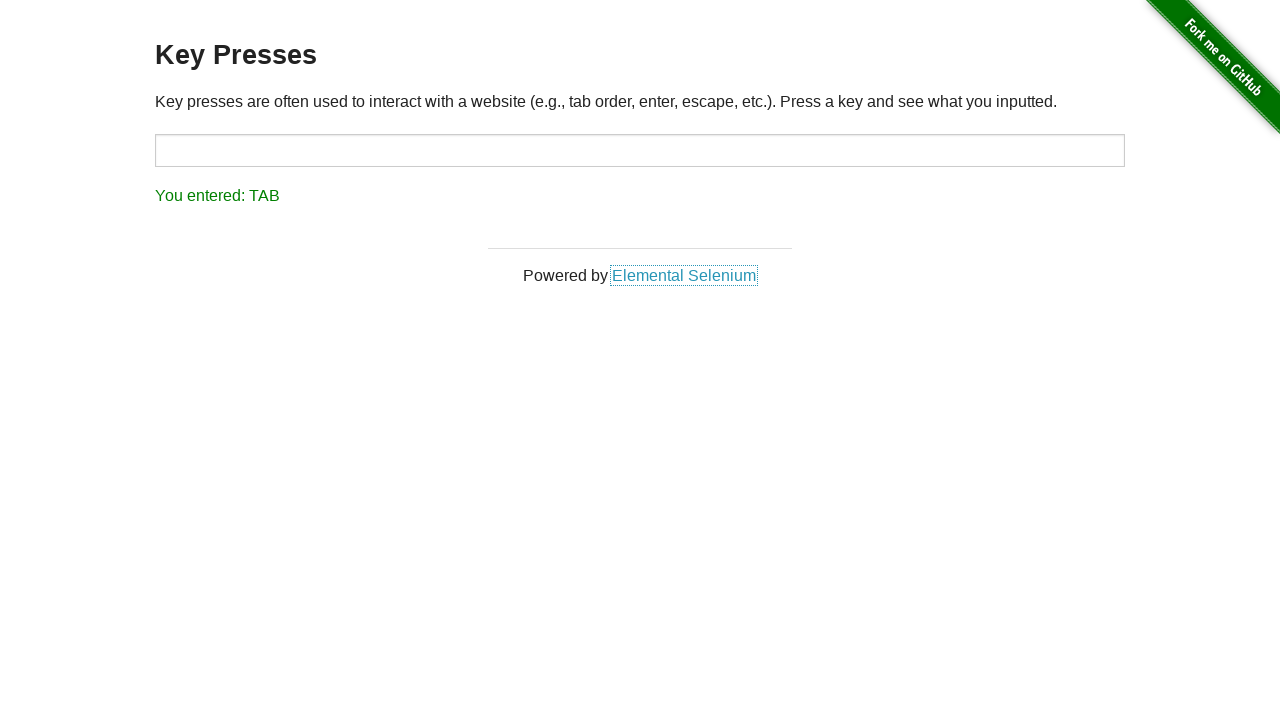